Tests that entering a valid number (81) between 50 and 100 with a perfect square root displays an alert with the correct calculation result

Starting URL: https://kristinek.github.io/site/tasks/task1

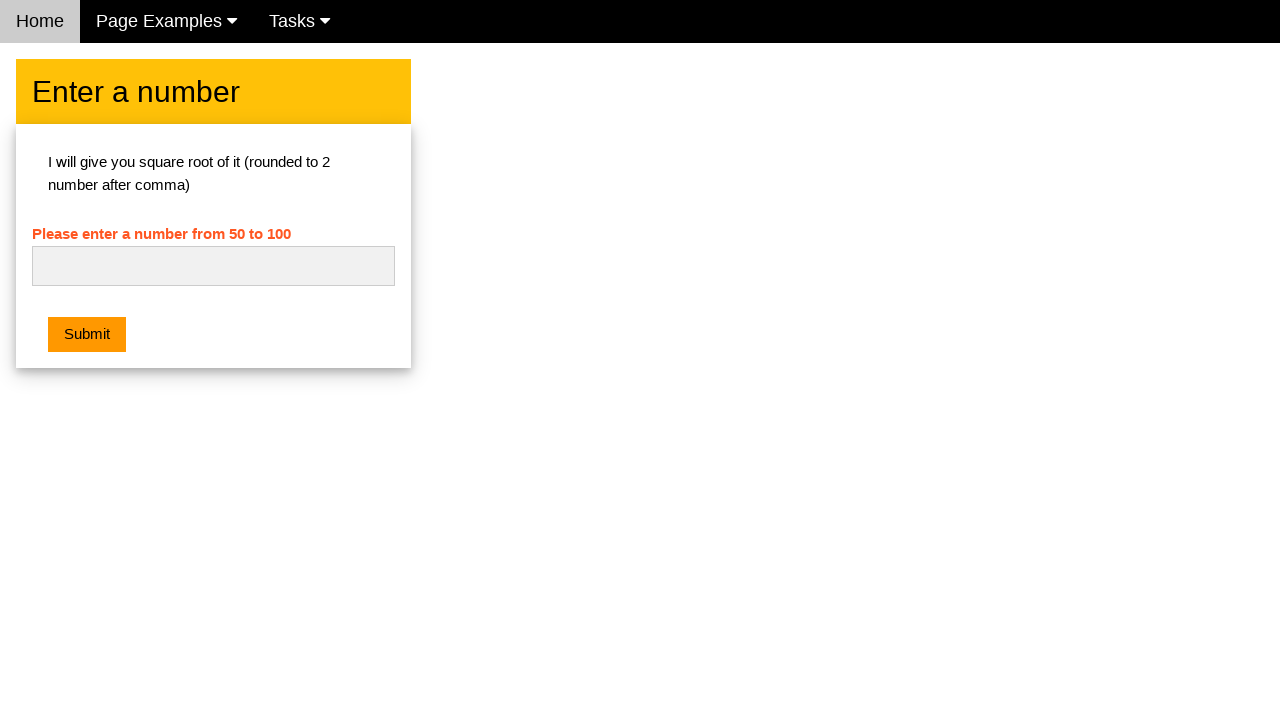

Filled input field with '81', a valid number with perfect square root on #numb
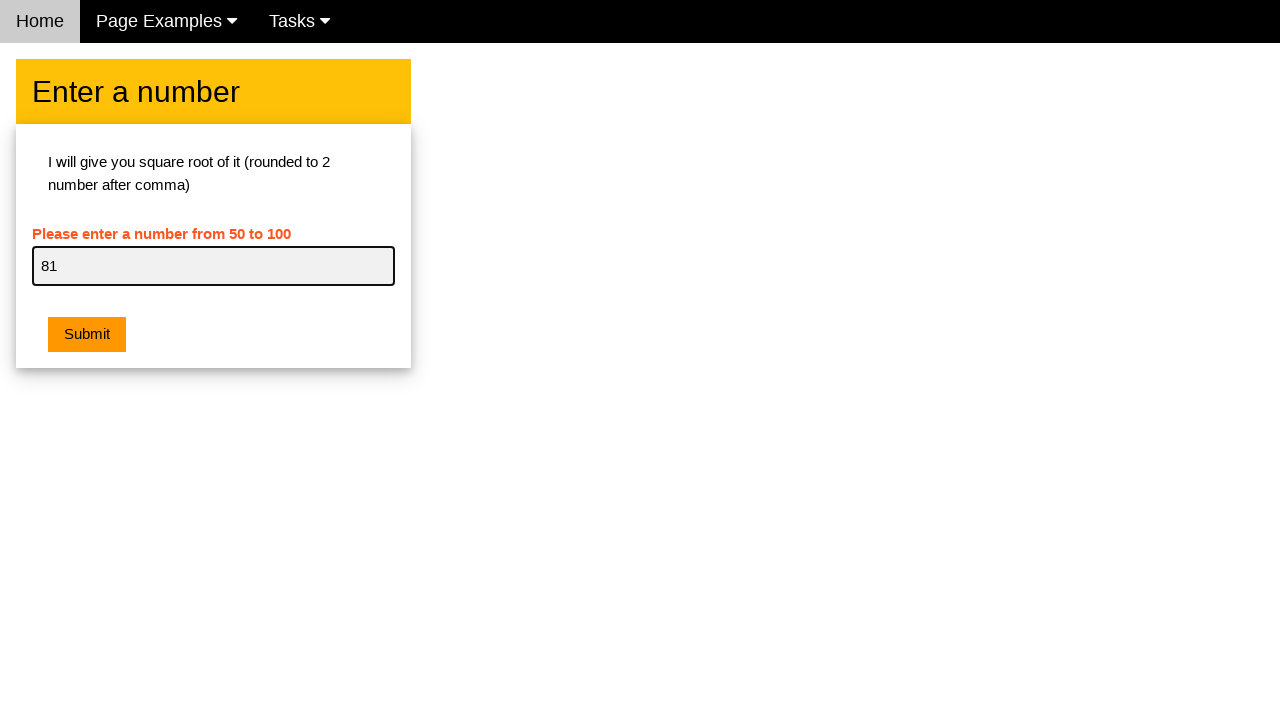

Clicked submit button to calculate square root at (87, 335) on .w3-orange
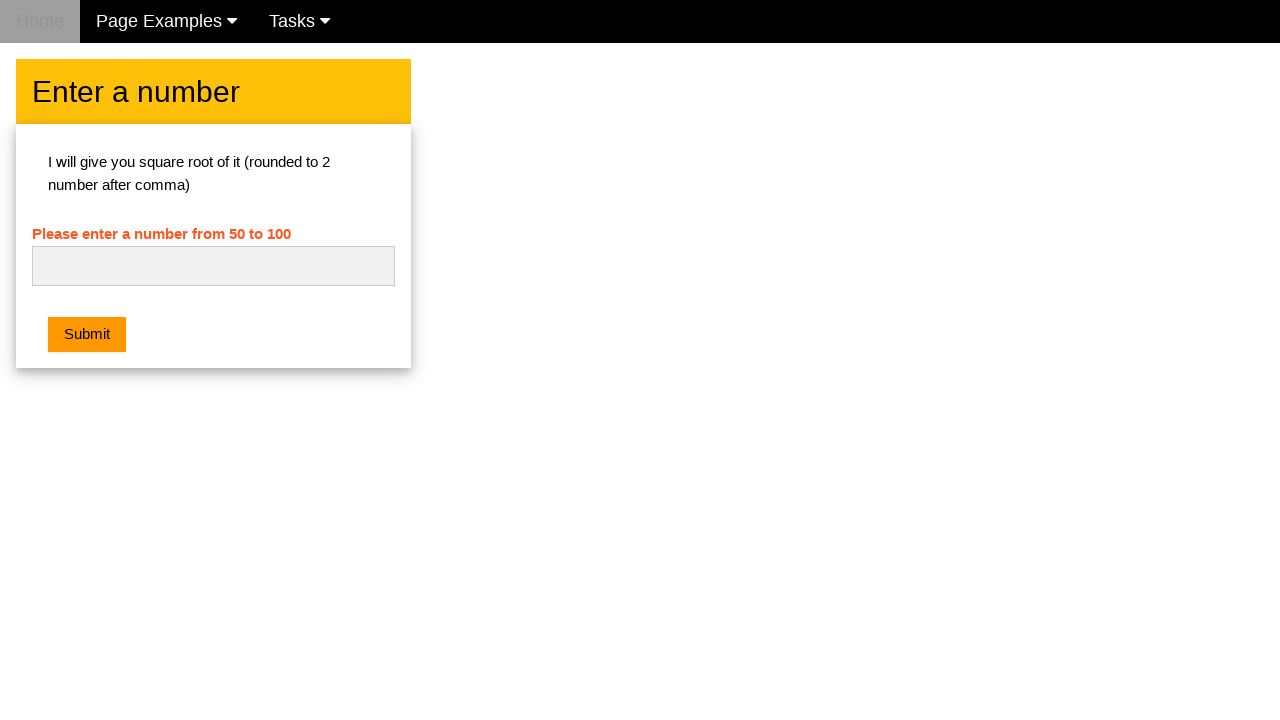

Set up dialog handler to accept alert
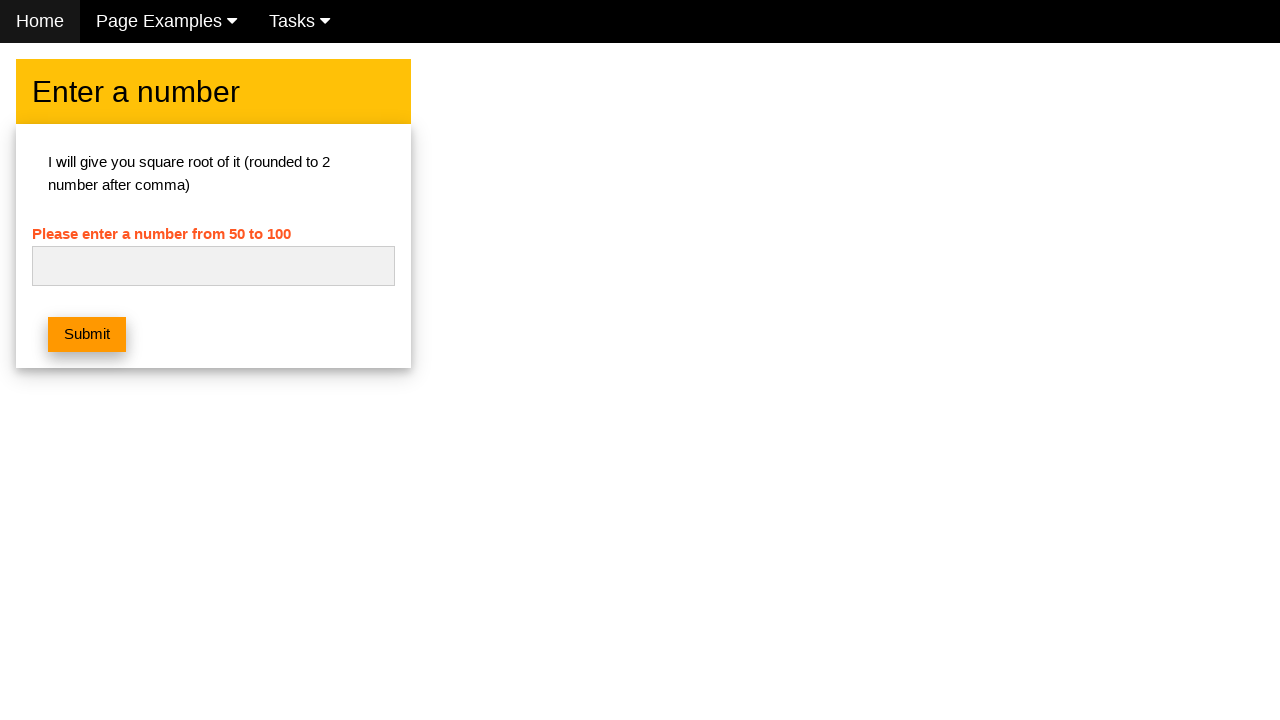

Alert displayed with correct calculation result for square root of 81
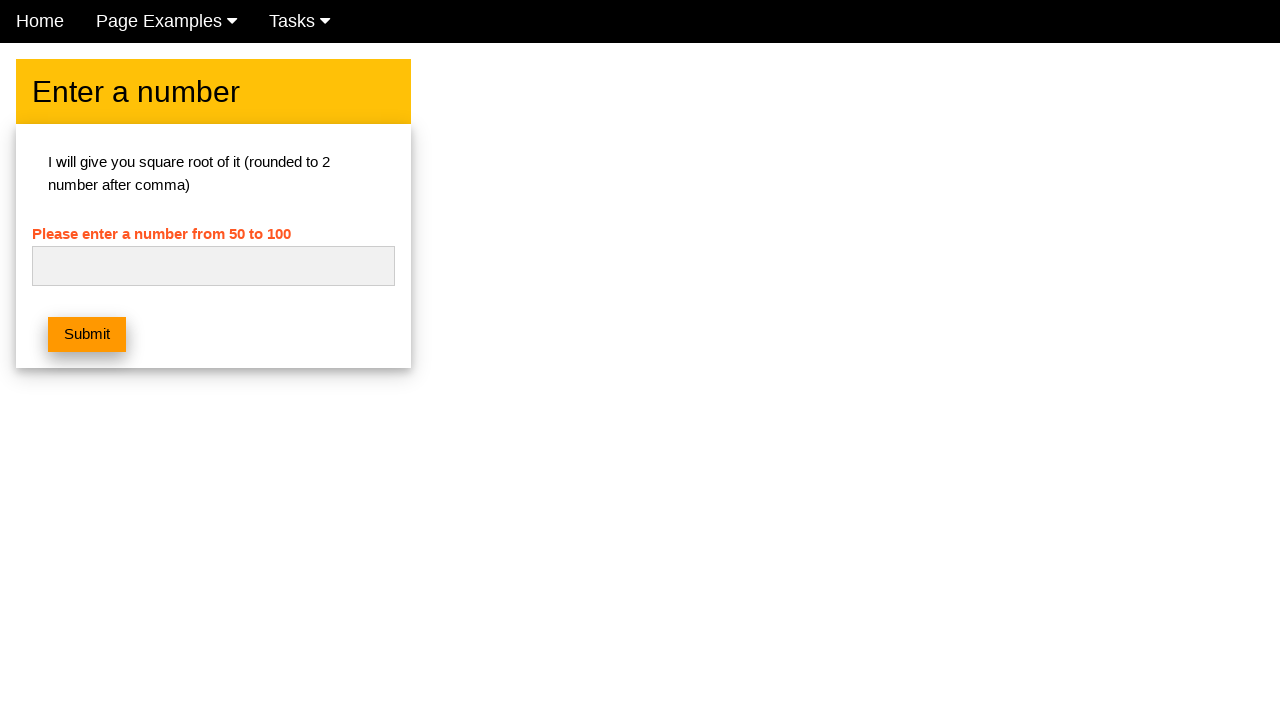

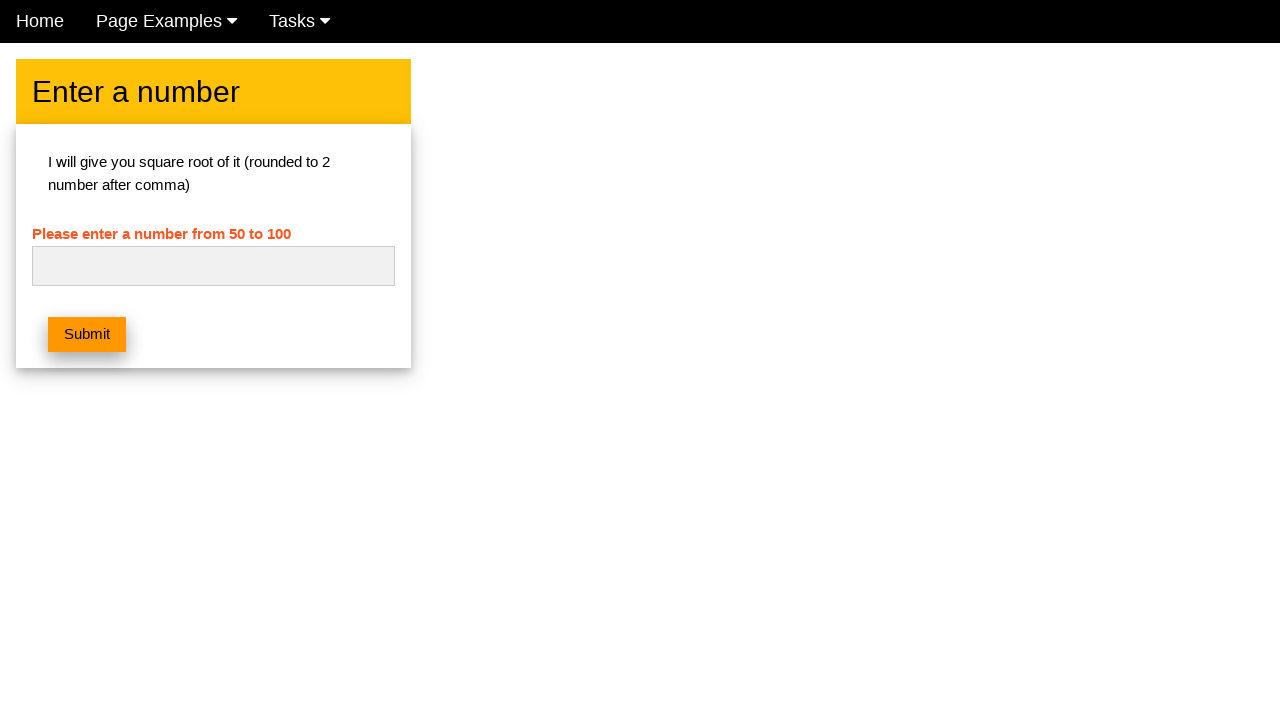